Tests a scroll page form by scrolling to a text field and filling in name and date fields

Starting URL: https://formy-project.herokuapp.com/scroll

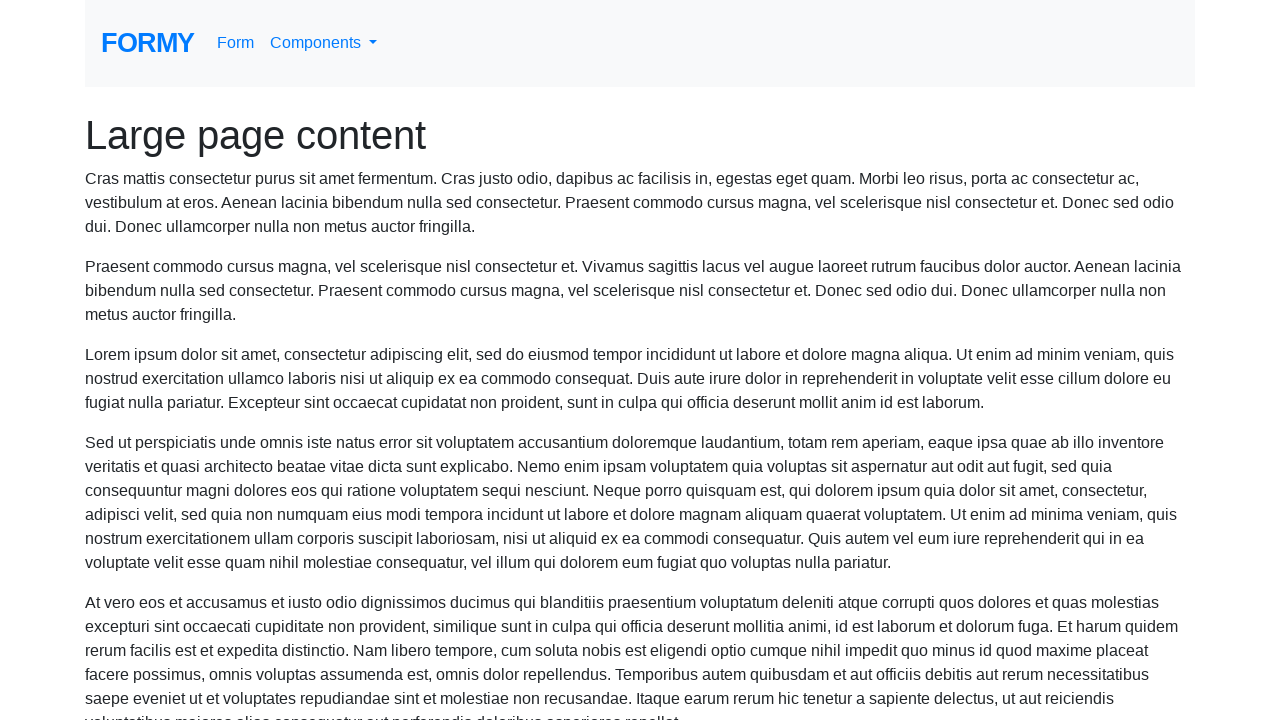

Located full name text field
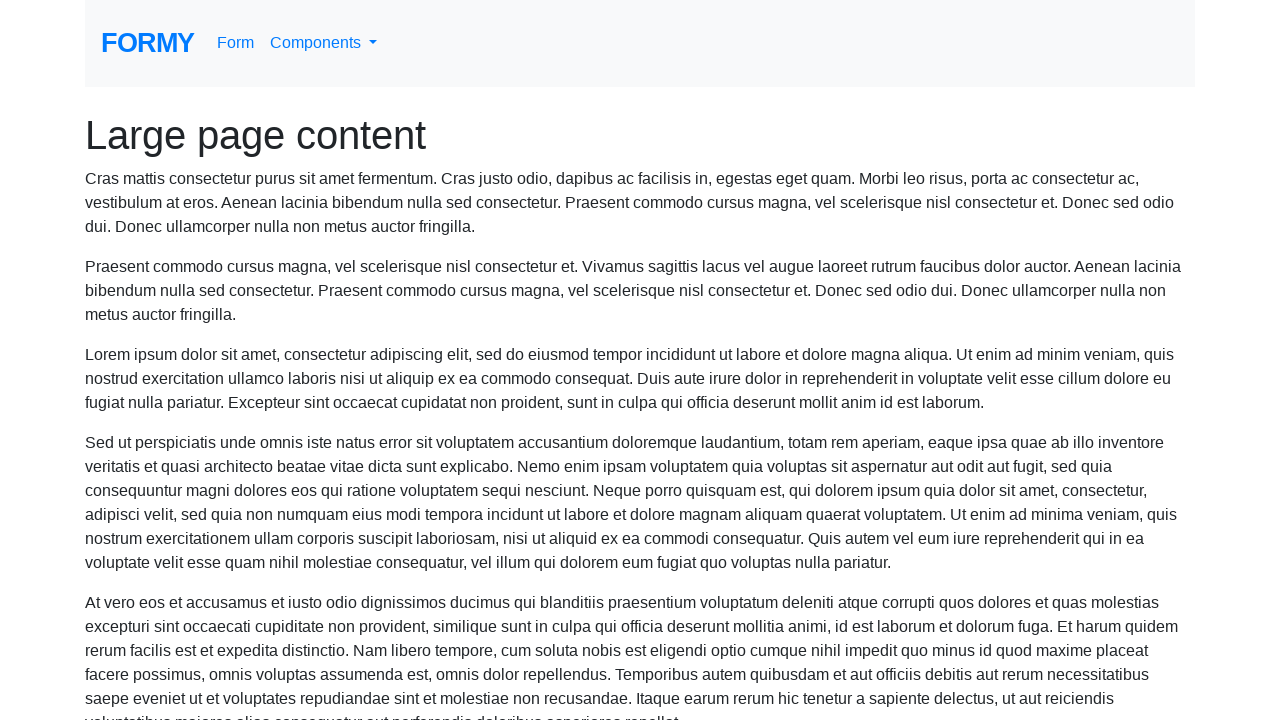

Scrolled to full name text field
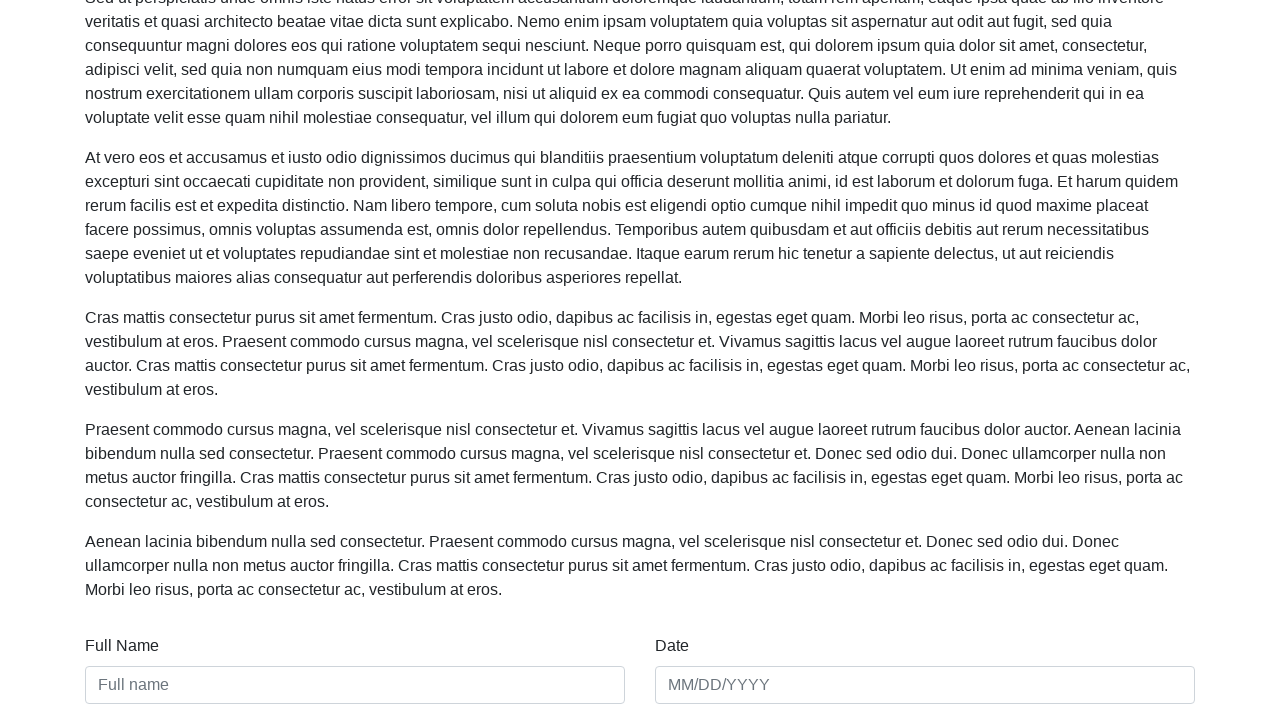

Filled full name field with 'Murillo Lopes' on #name
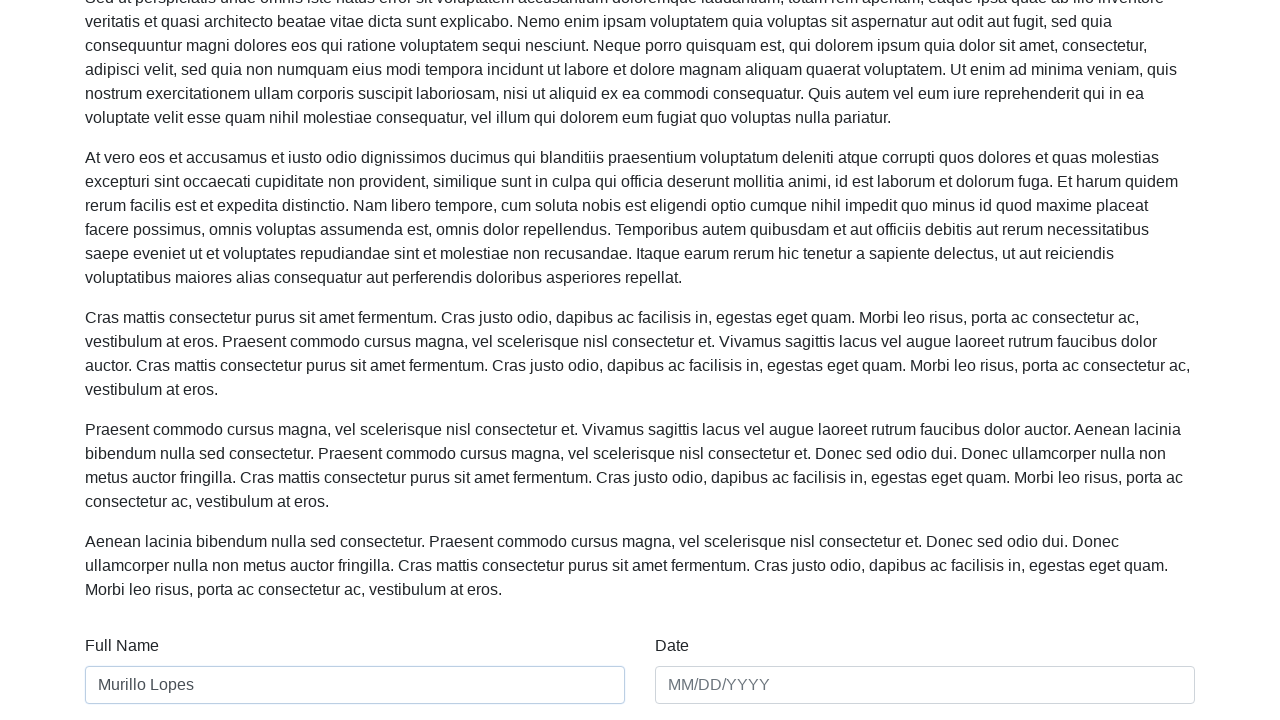

Filled date field with '29/11/2022' on #date
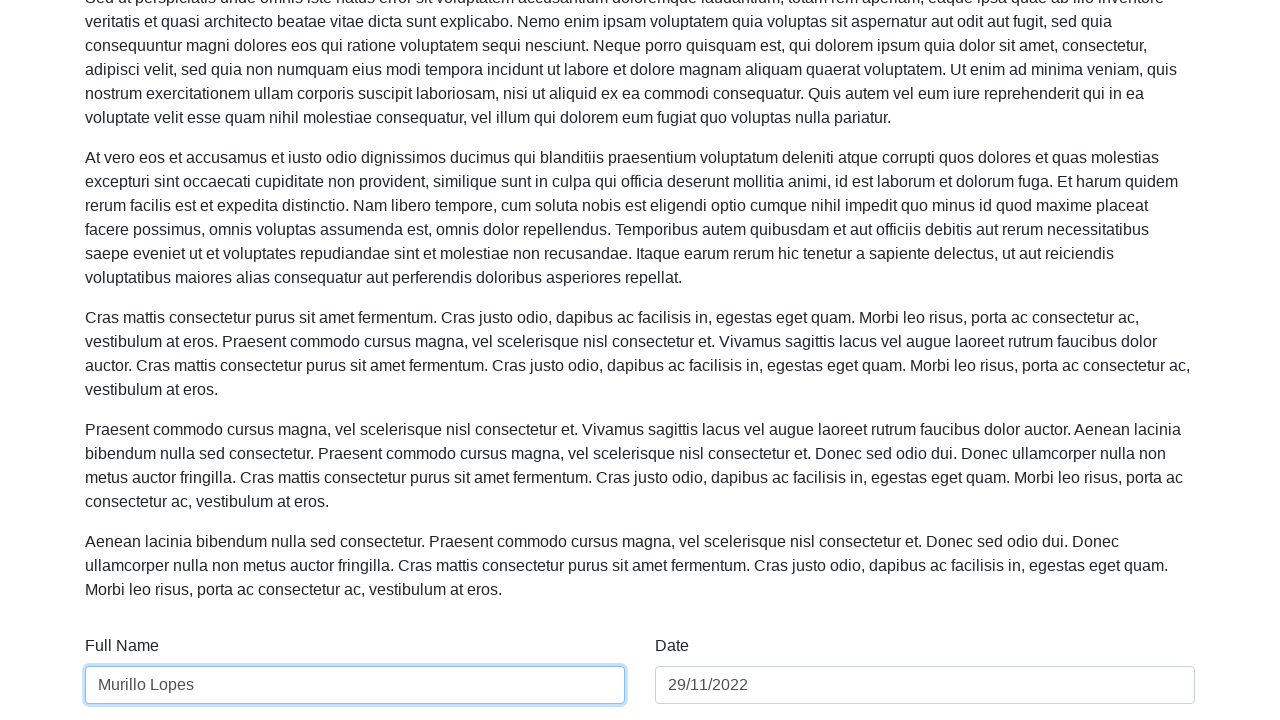

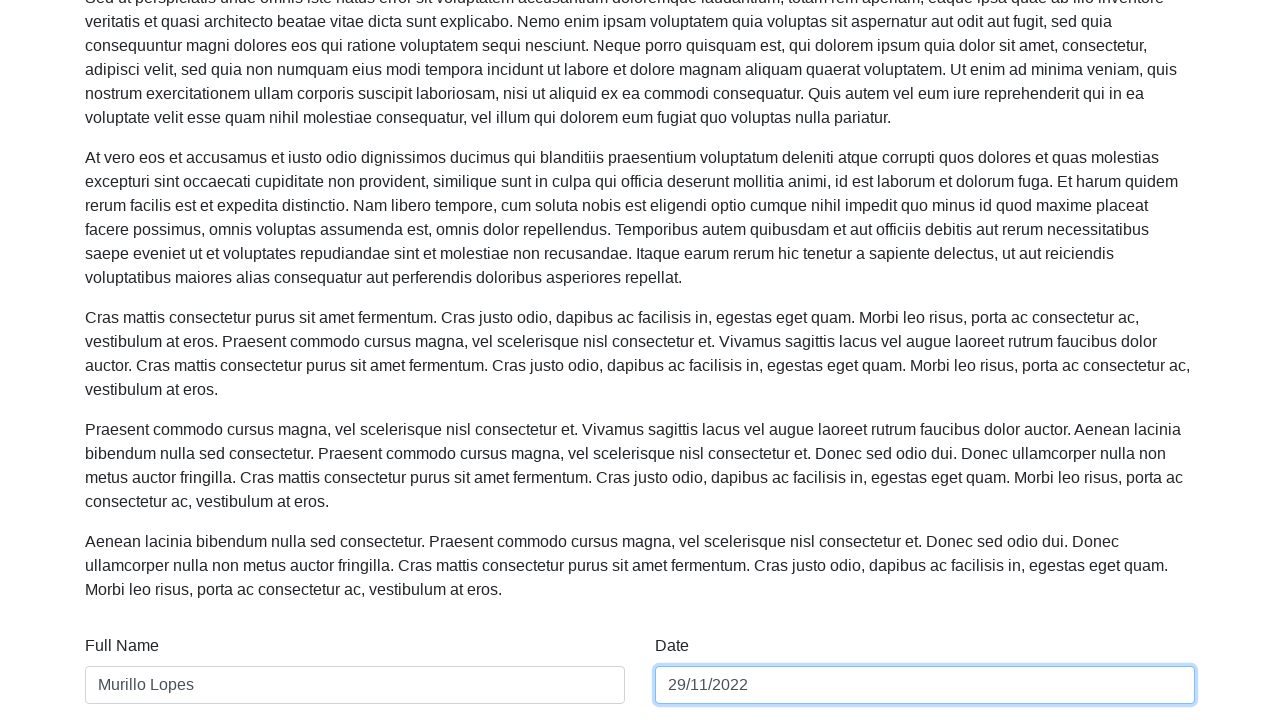